Clicks two buttons sequentially - first to make one disappear, then clicks the revealed button

Starting URL: https://web-locators-static-site-qa.vercel.app/Wait%20onTime

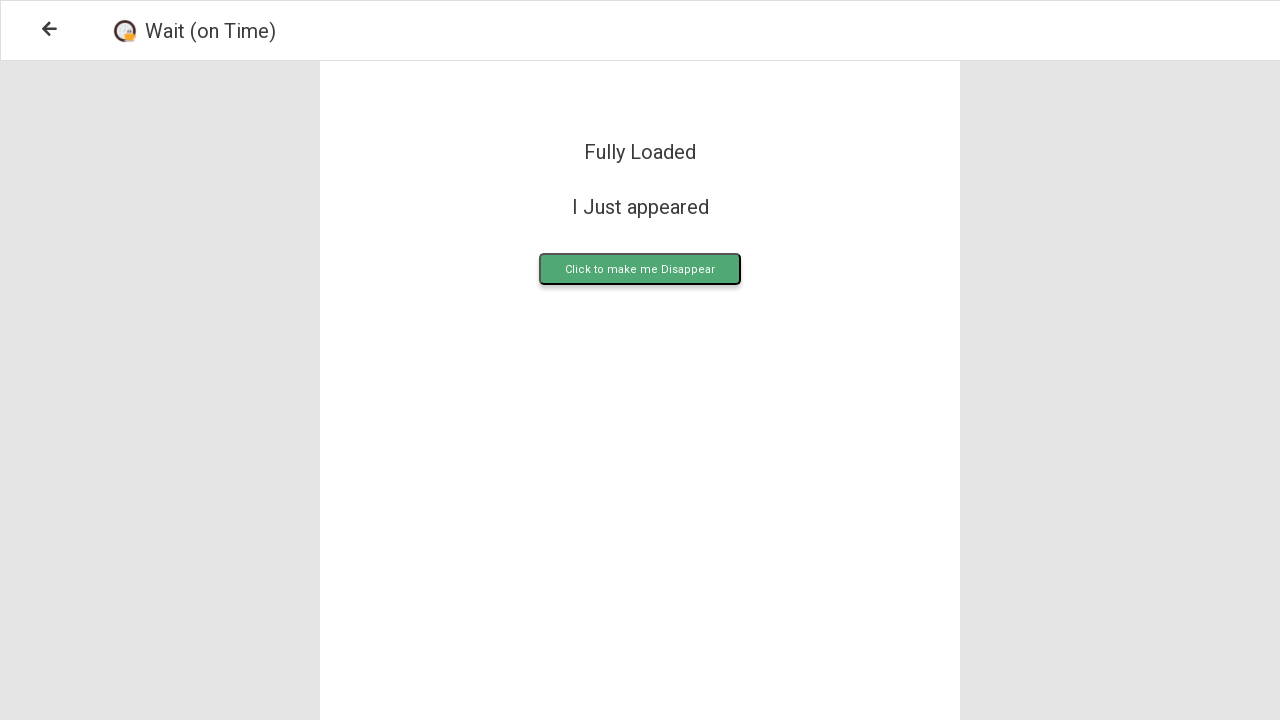

Waited 6 seconds for page to load
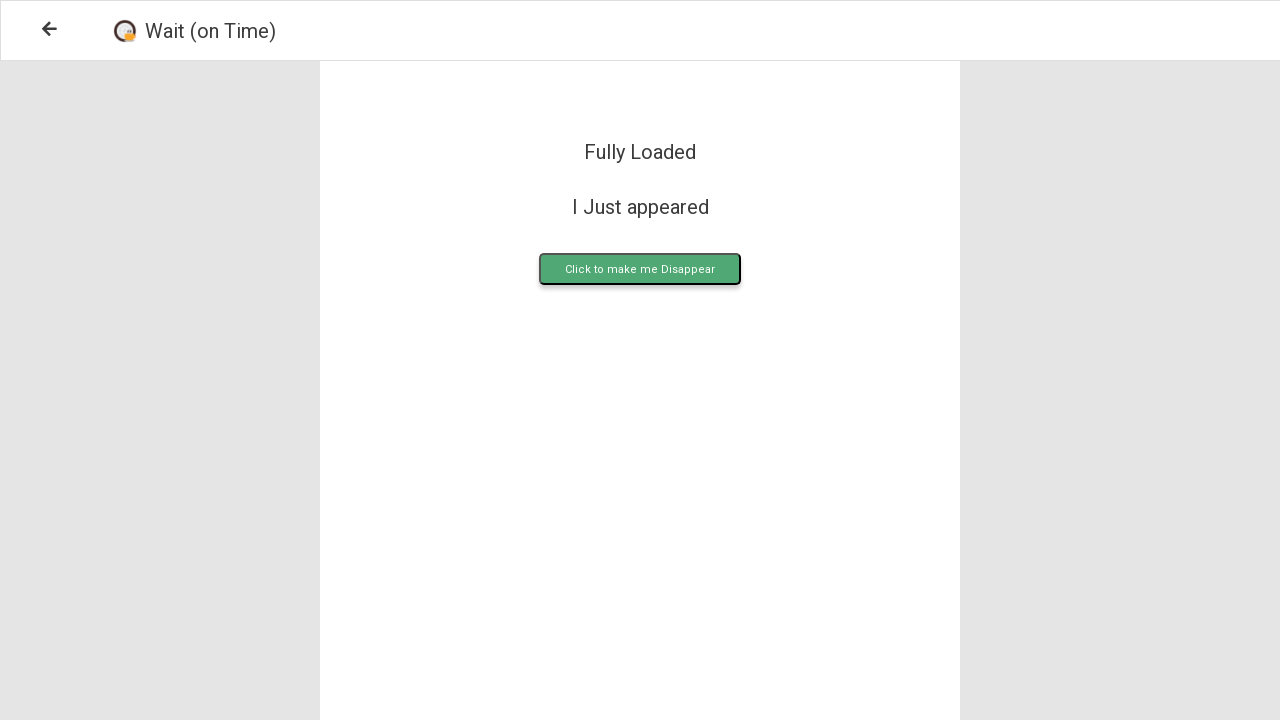

Clicked first button with class 'upload' to make it disappear at (640, 269) on .upload
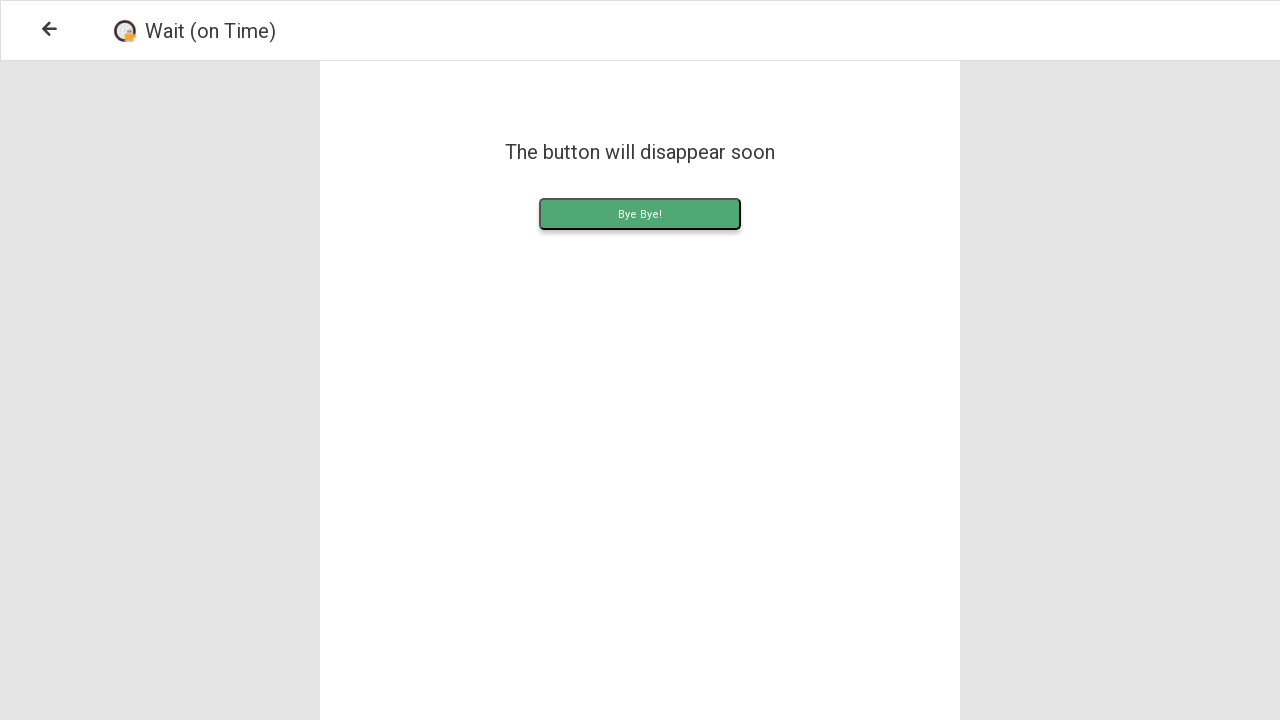

Clicked revealed button with class 'uploadContent' at (640, 214) on .uploadContent
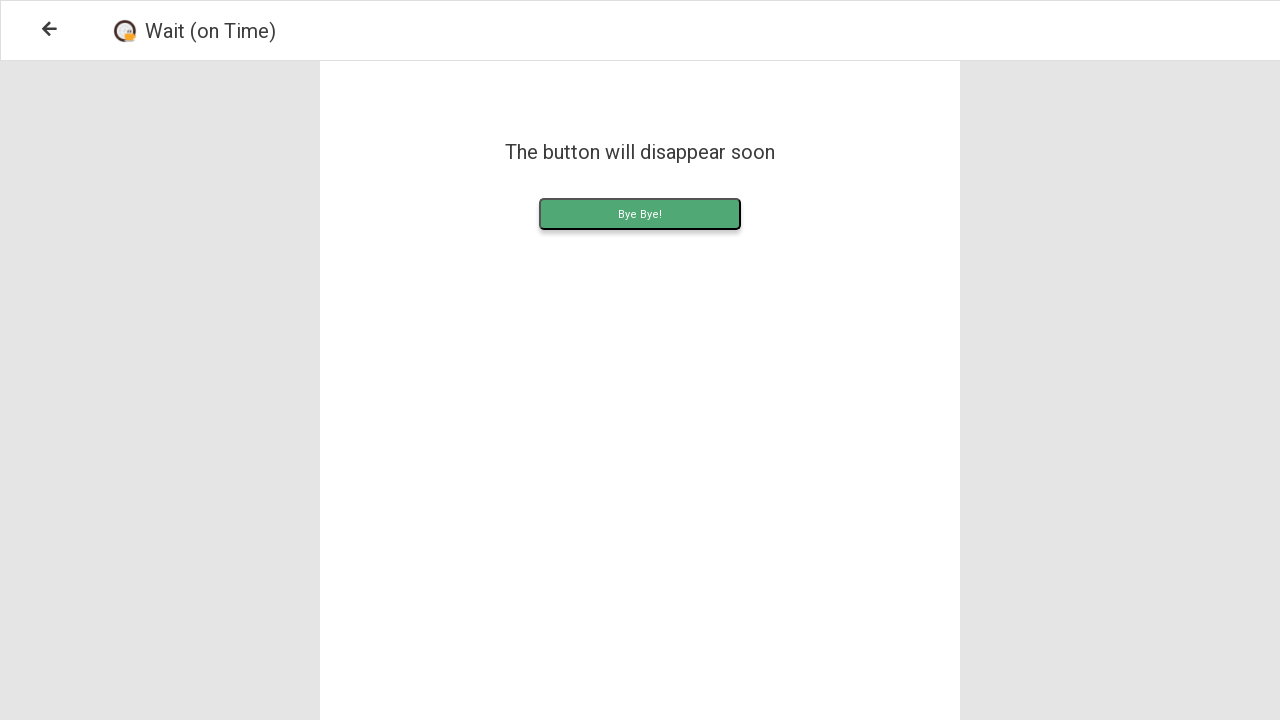

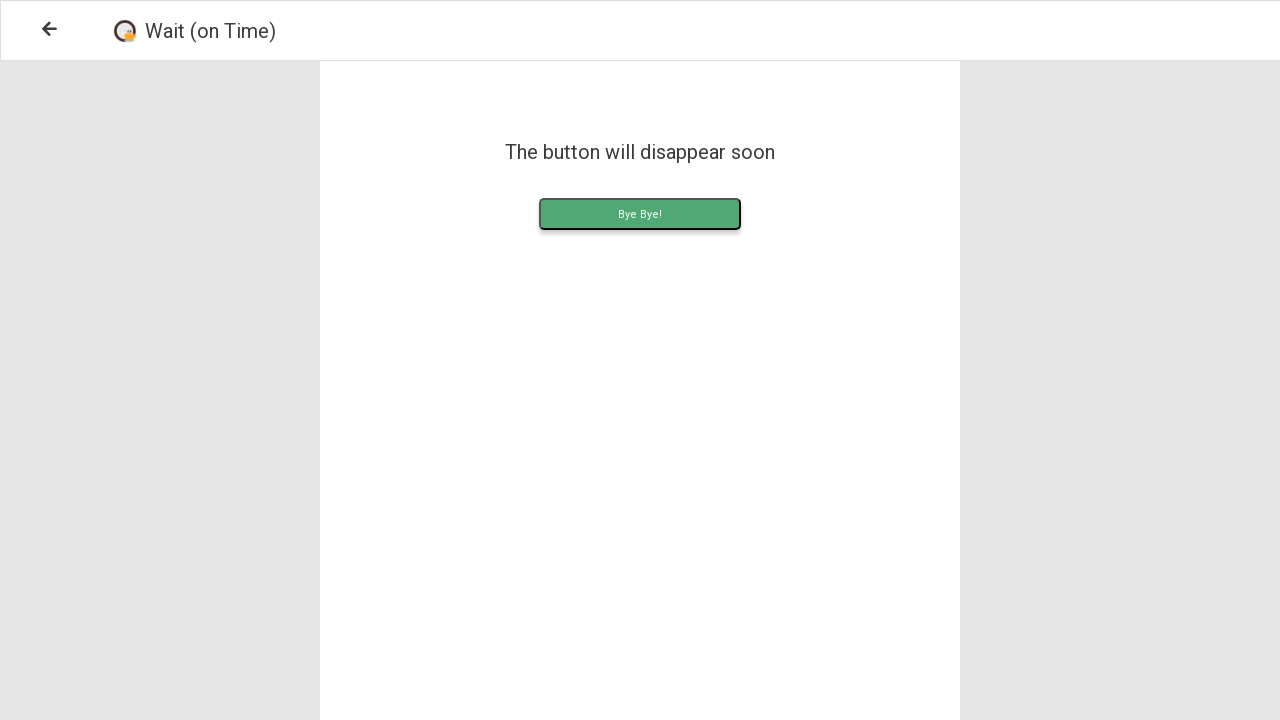